Tests that the currently applied filter is highlighted in the navigation

Starting URL: https://demo.playwright.dev/todomvc

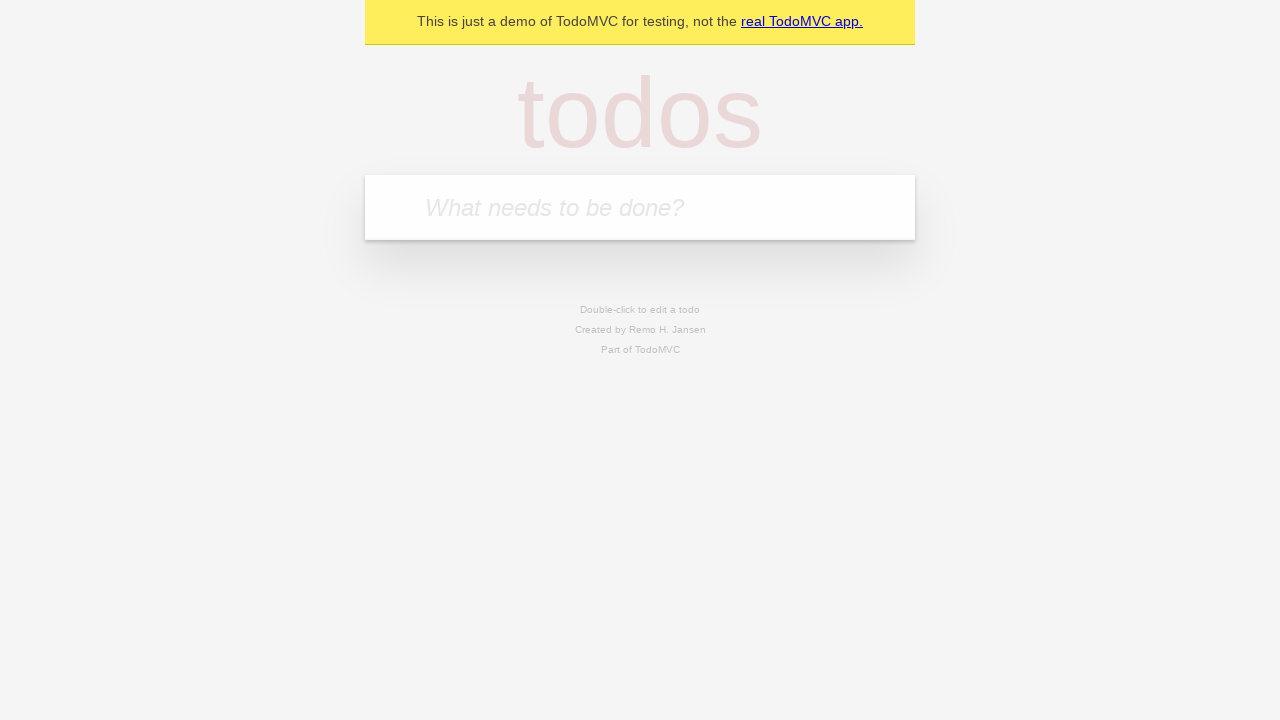

Filled todo input with 'buy some Cheddar cheese' on internal:attr=[placeholder="What needs to be done?"i]
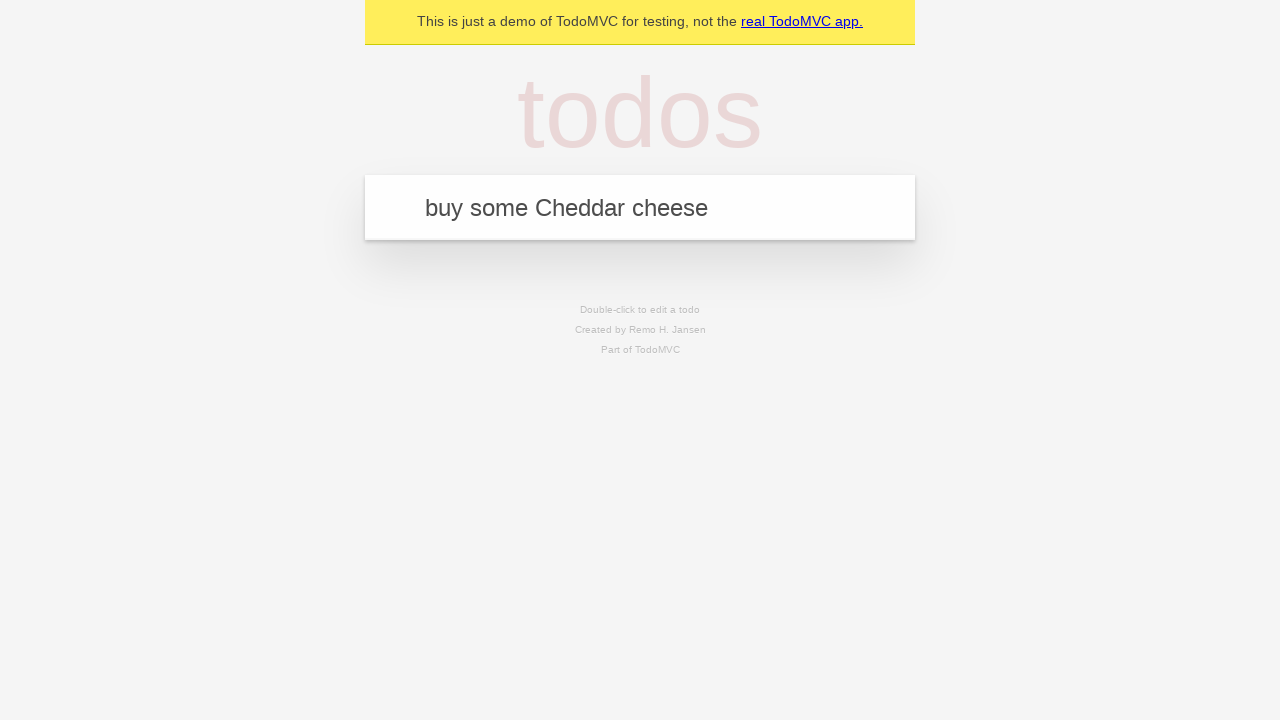

Pressed Enter to create todo 'buy some Cheddar cheese' on internal:attr=[placeholder="What needs to be done?"i]
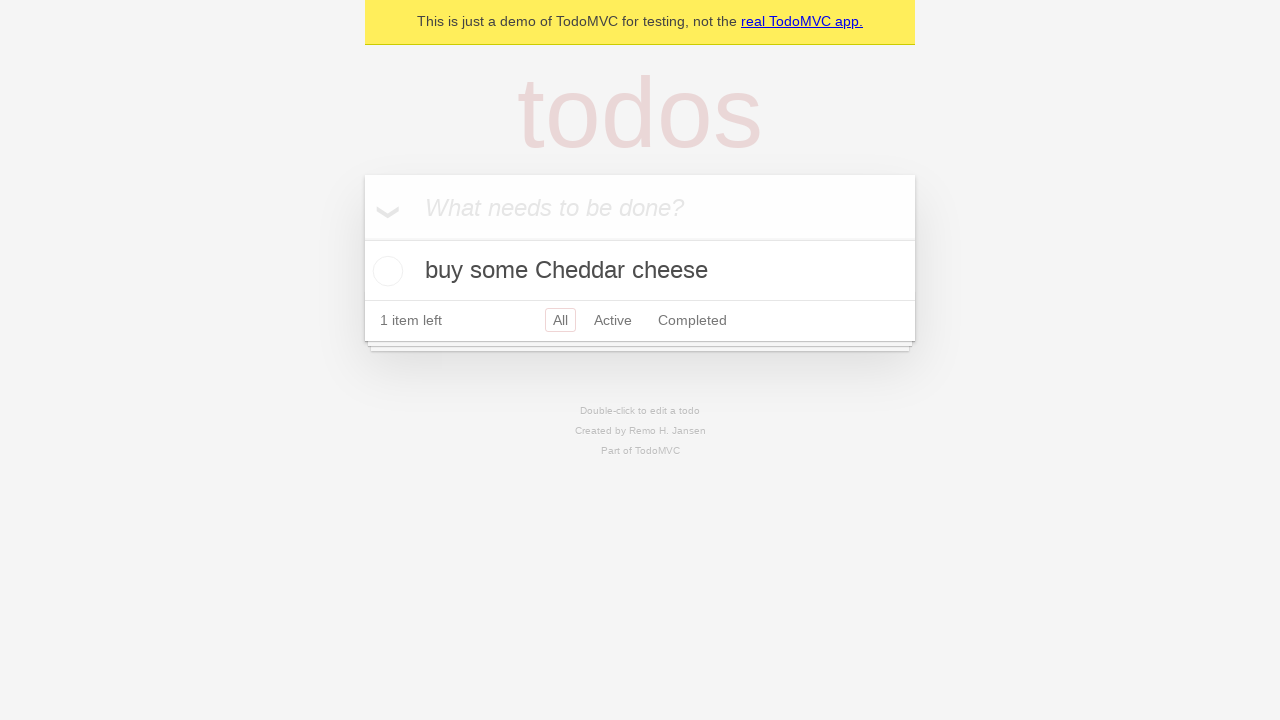

Filled todo input with 'feed the dog' on internal:attr=[placeholder="What needs to be done?"i]
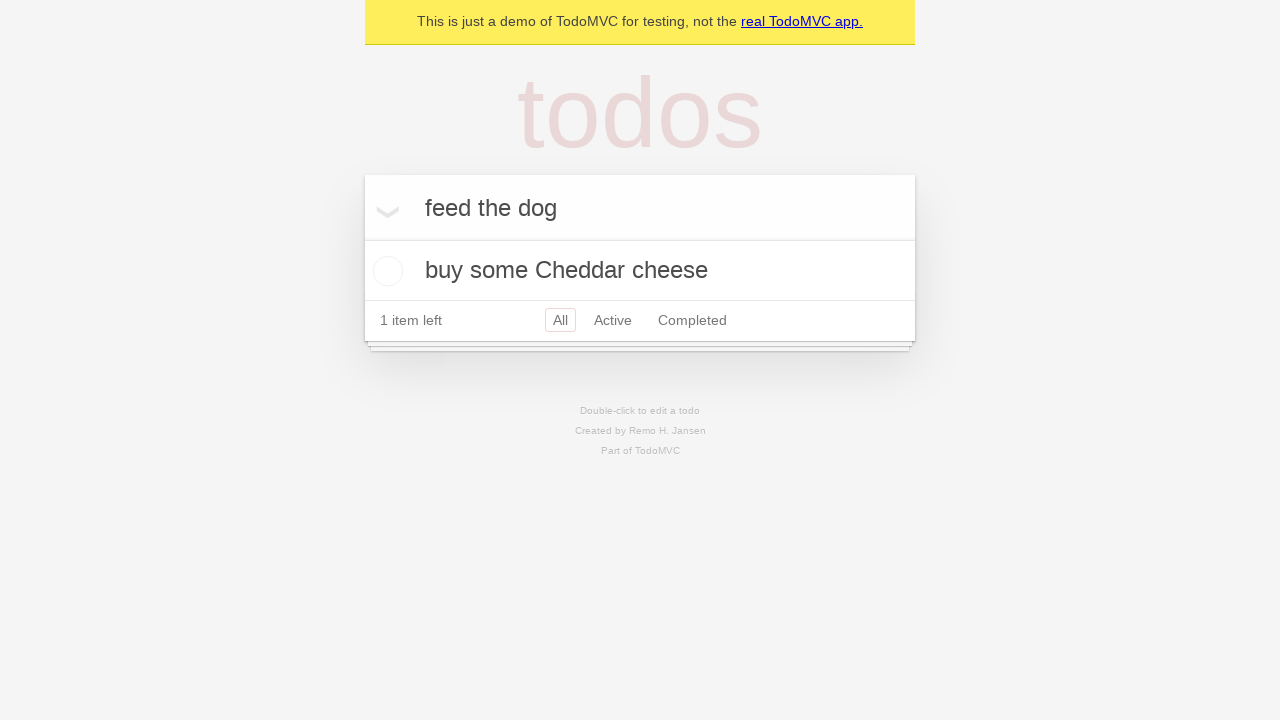

Pressed Enter to create todo 'feed the dog' on internal:attr=[placeholder="What needs to be done?"i]
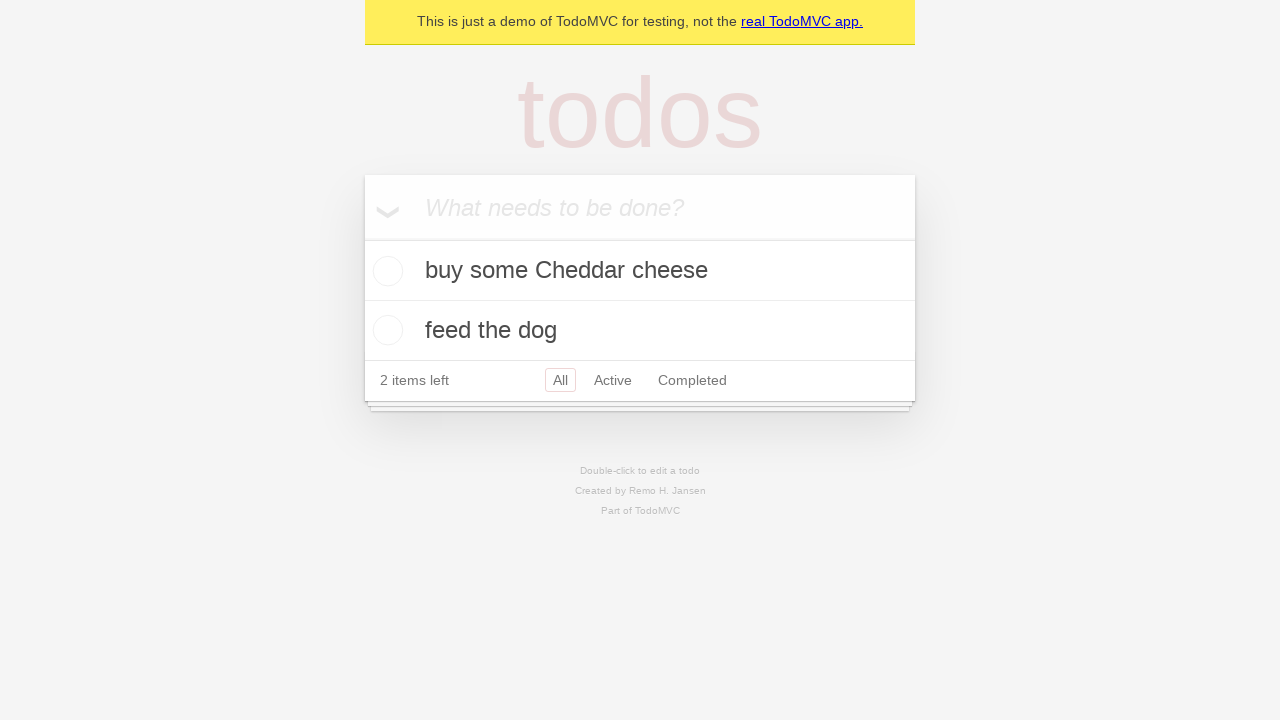

Filled todo input with 'book a doctors appointment' on internal:attr=[placeholder="What needs to be done?"i]
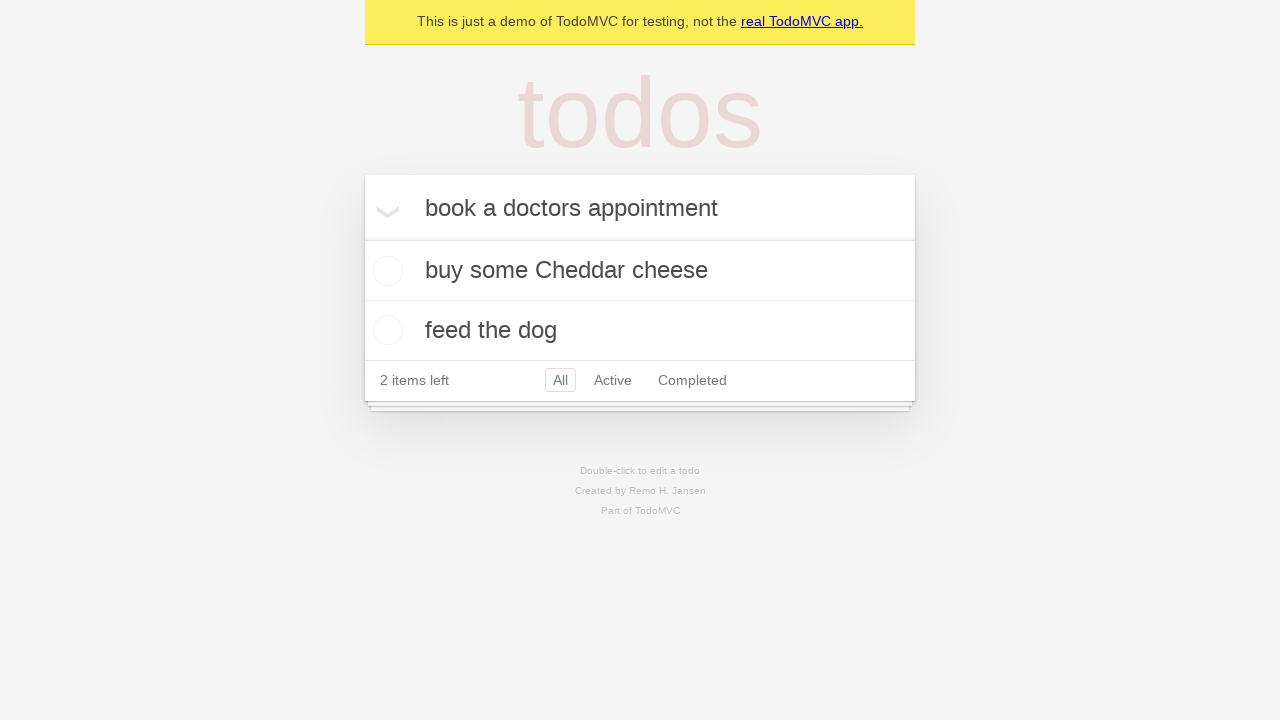

Pressed Enter to create todo 'book a doctors appointment' on internal:attr=[placeholder="What needs to be done?"i]
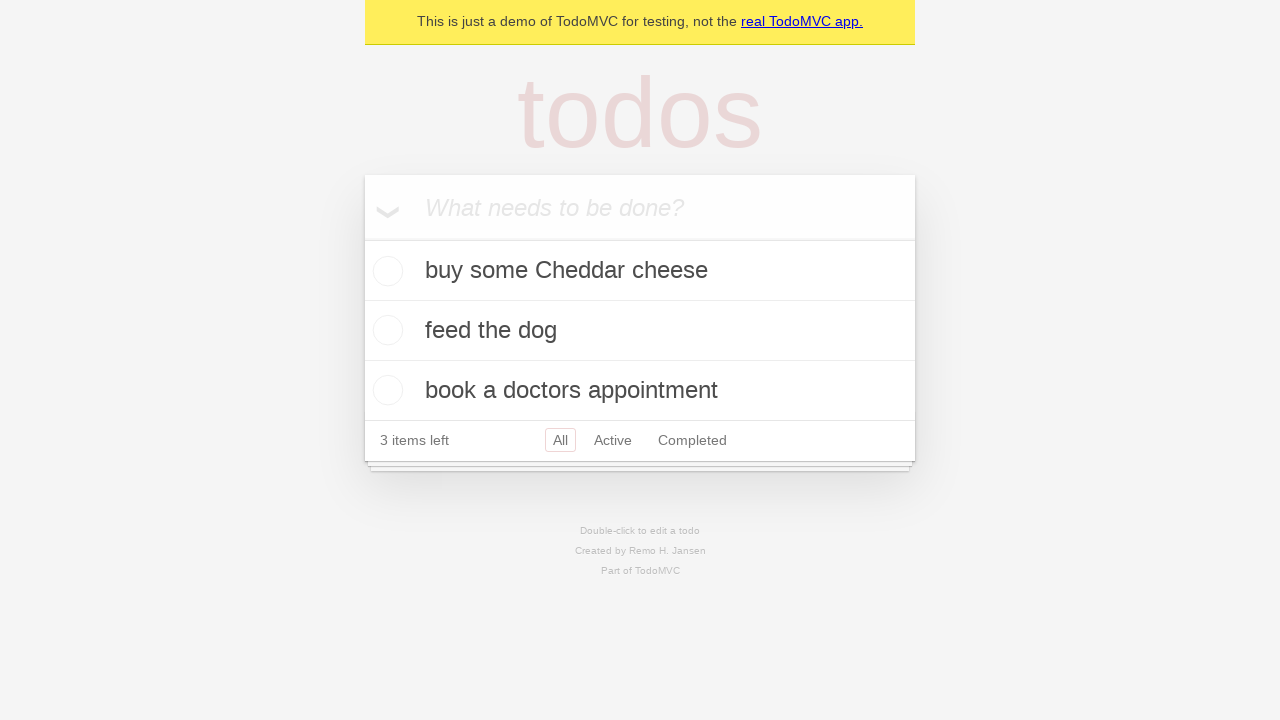

Waited for all 3 todo items to be created
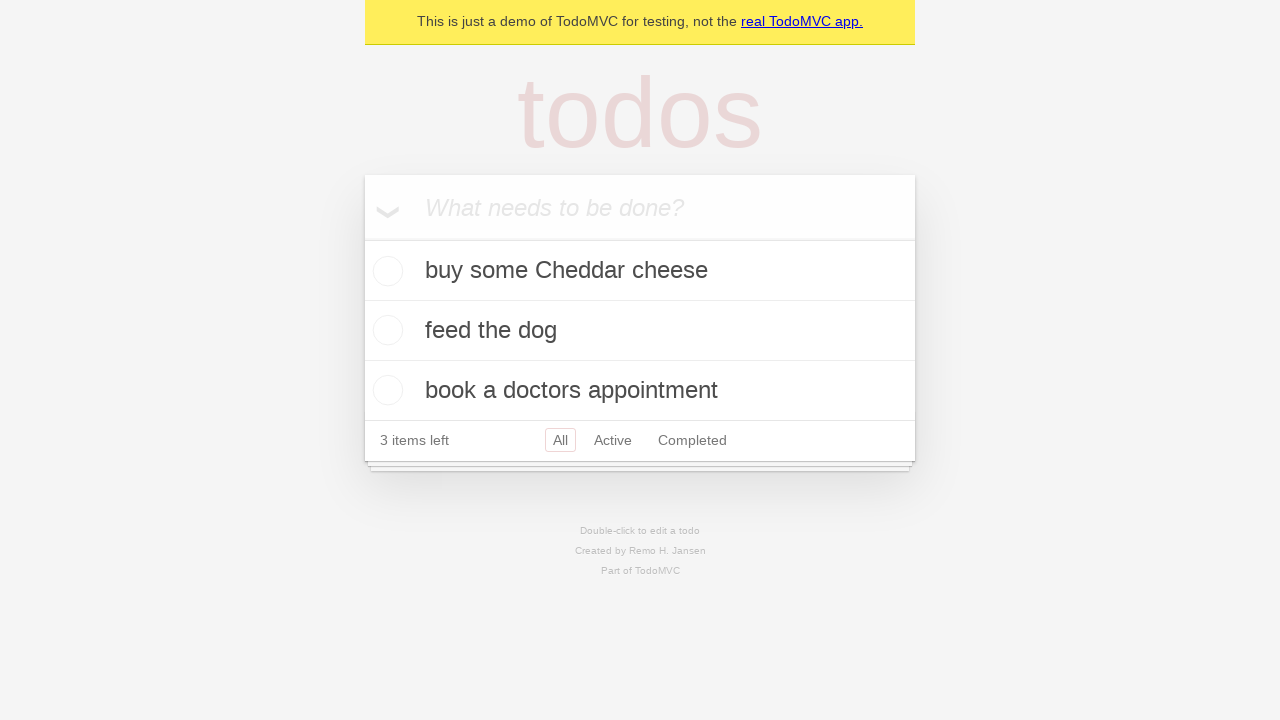

Clicked Active filter link at (613, 440) on internal:role=link[name="Active"i]
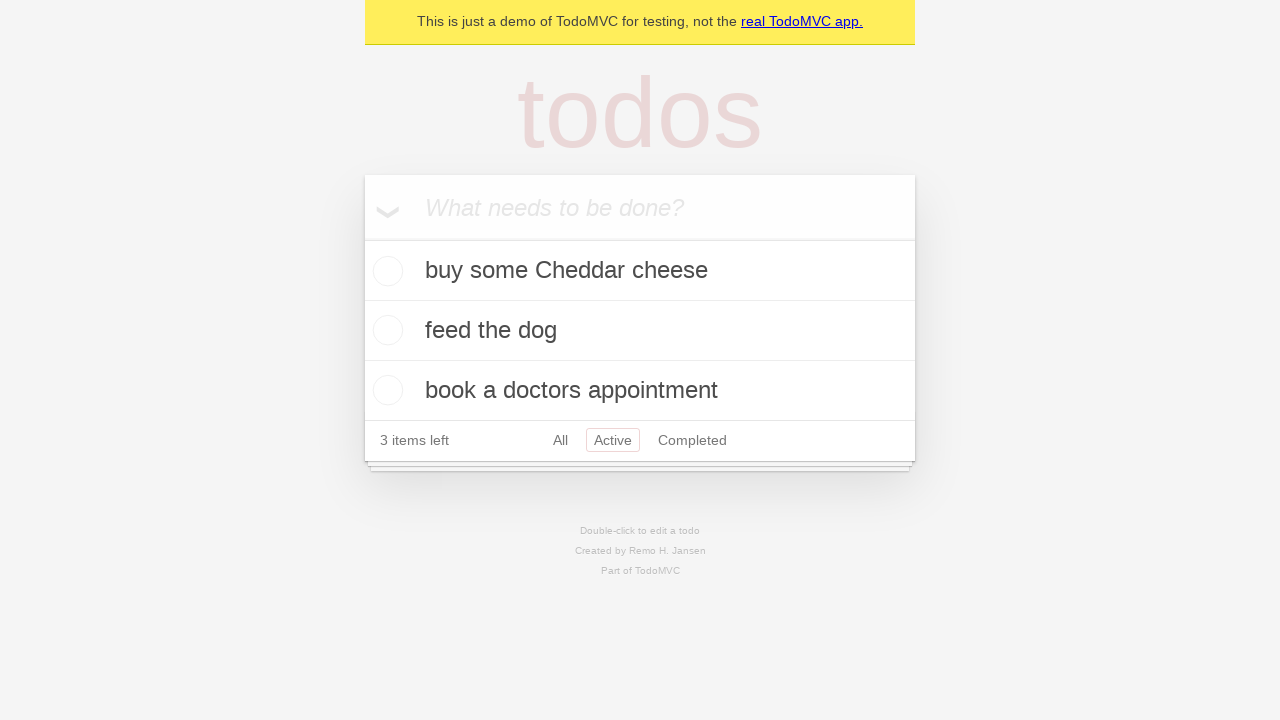

Verified Active filter is highlighted as selected
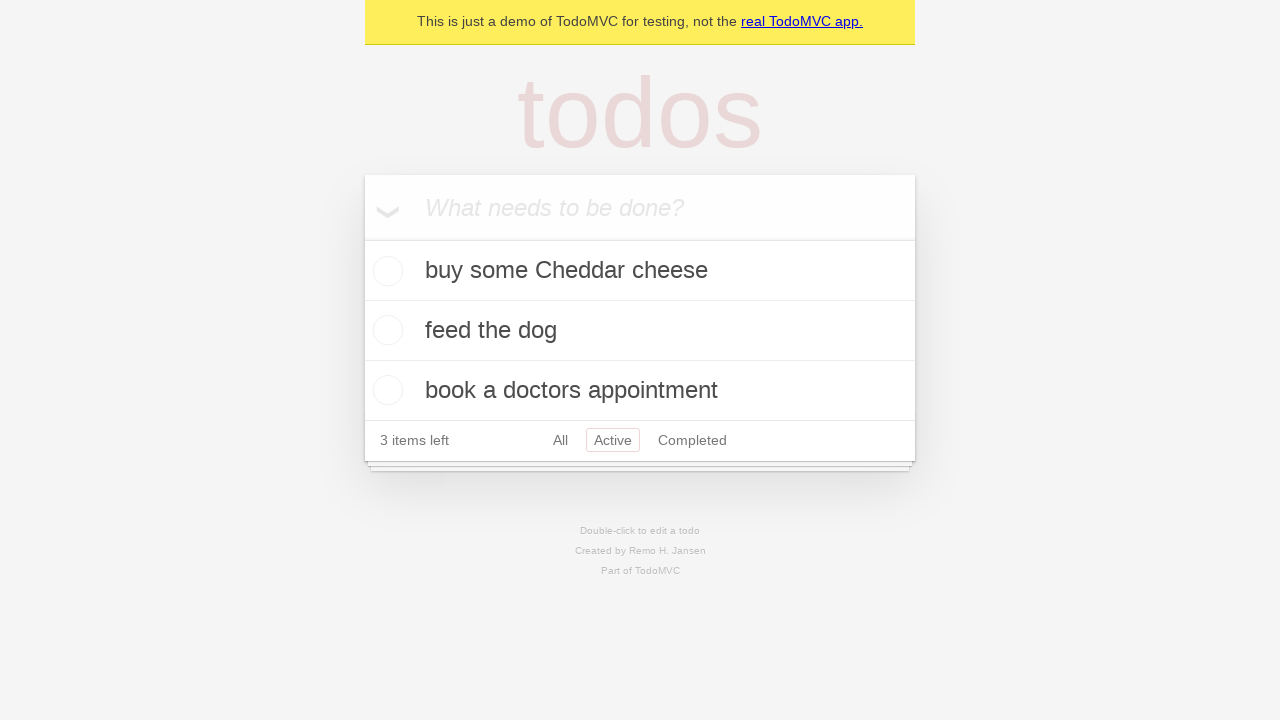

Clicked Completed filter link at (692, 440) on internal:role=link[name="Completed"i]
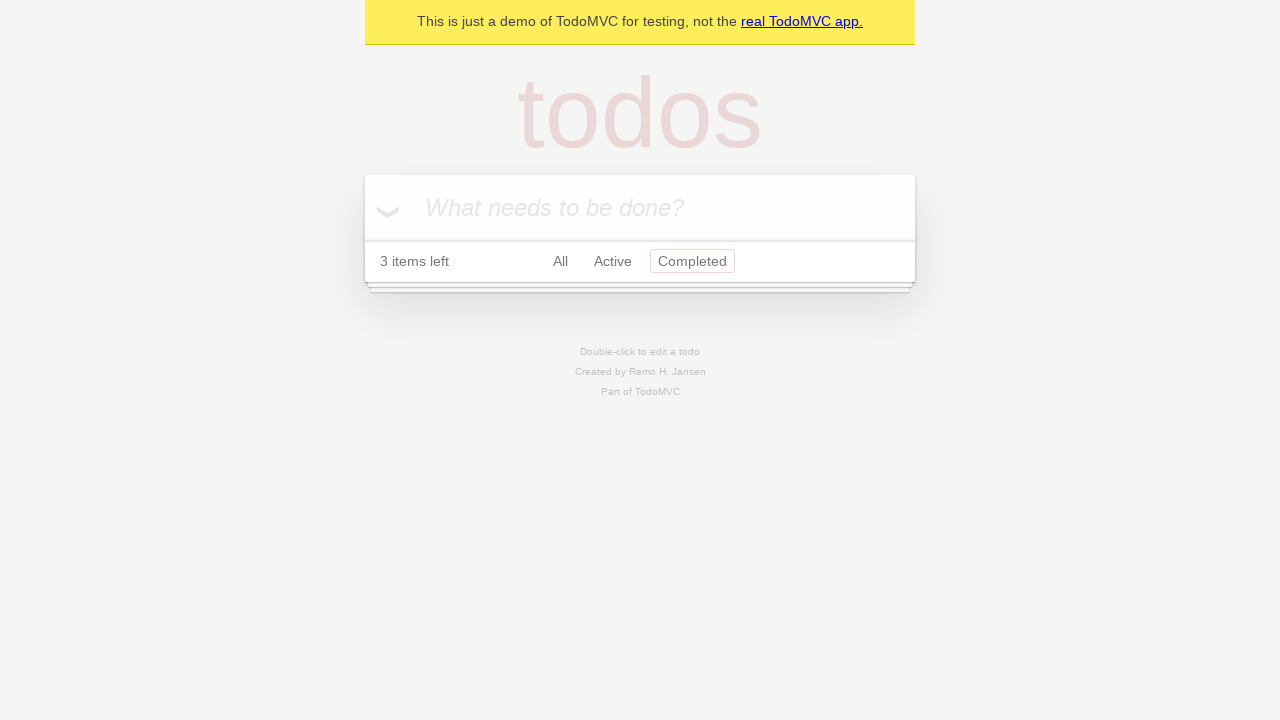

Verified Completed filter is highlighted as selected
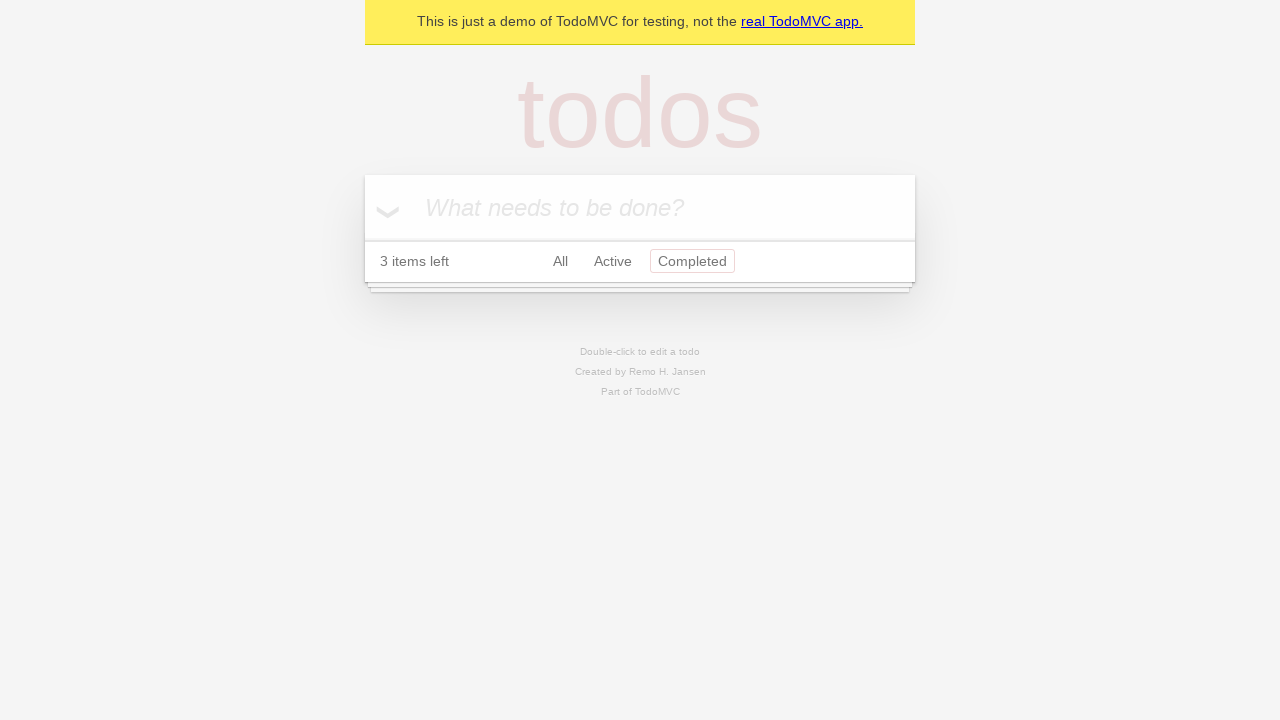

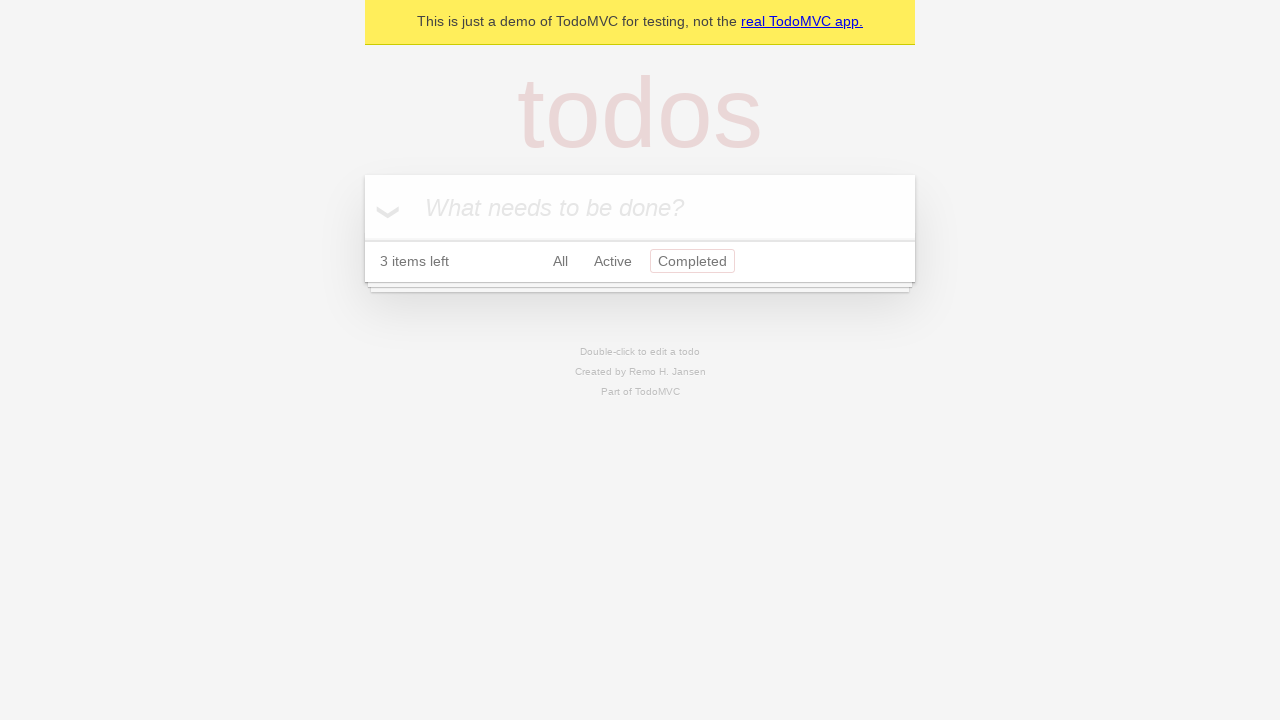